Verifies that the home page loads properly in both production and test environments by checking page title and header presence

Starting URL: https://ai-tools-lab.com/pages/

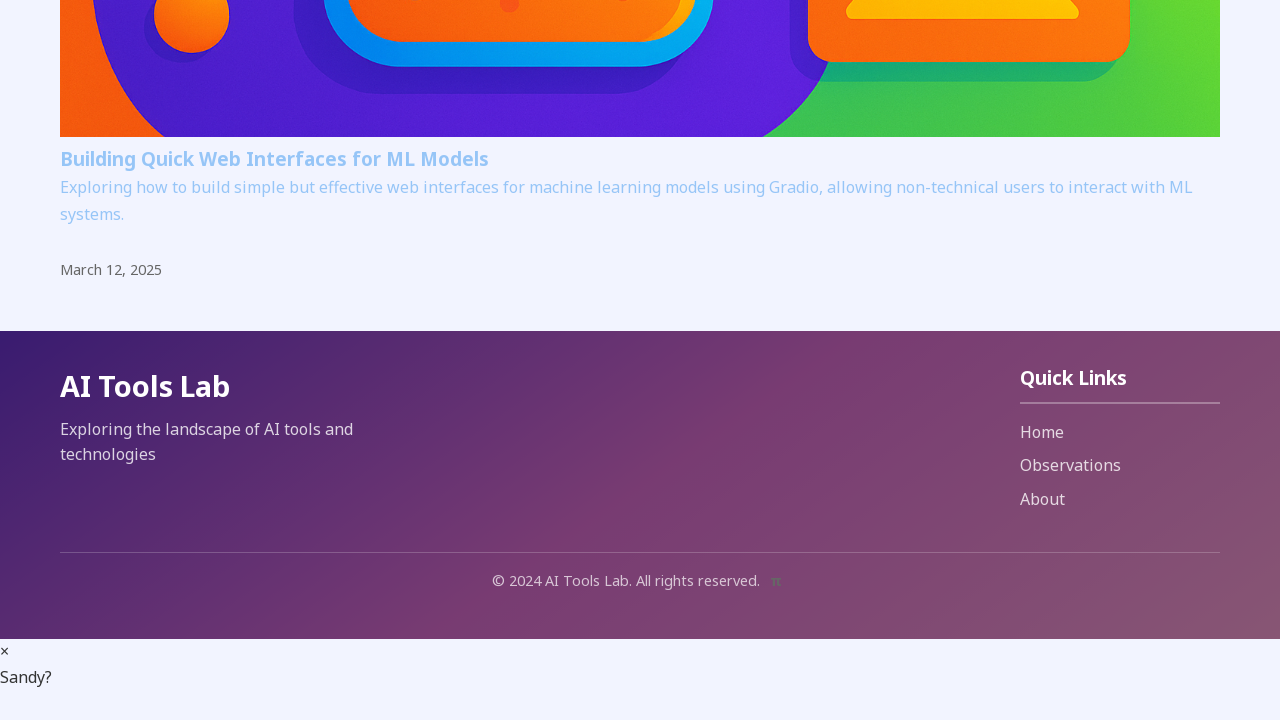

Waited for production home page to load (networkidle)
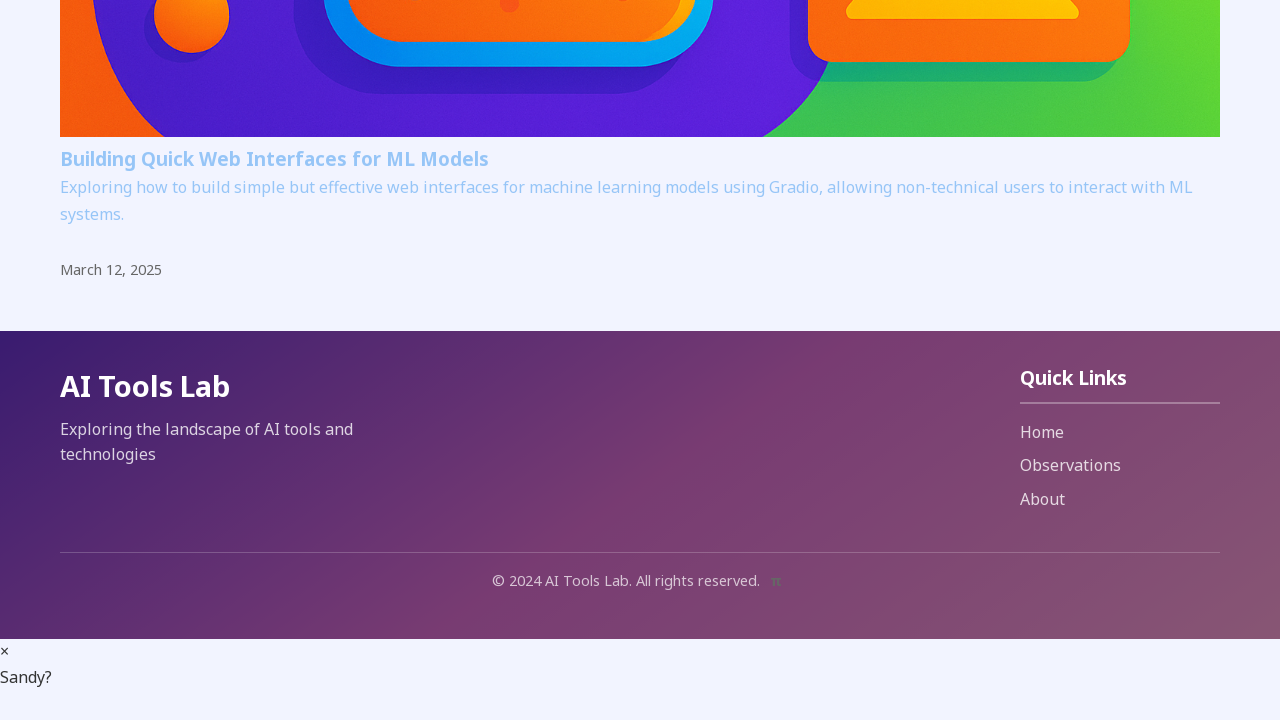

Retrieved production page title: Home | AI Tools Lab
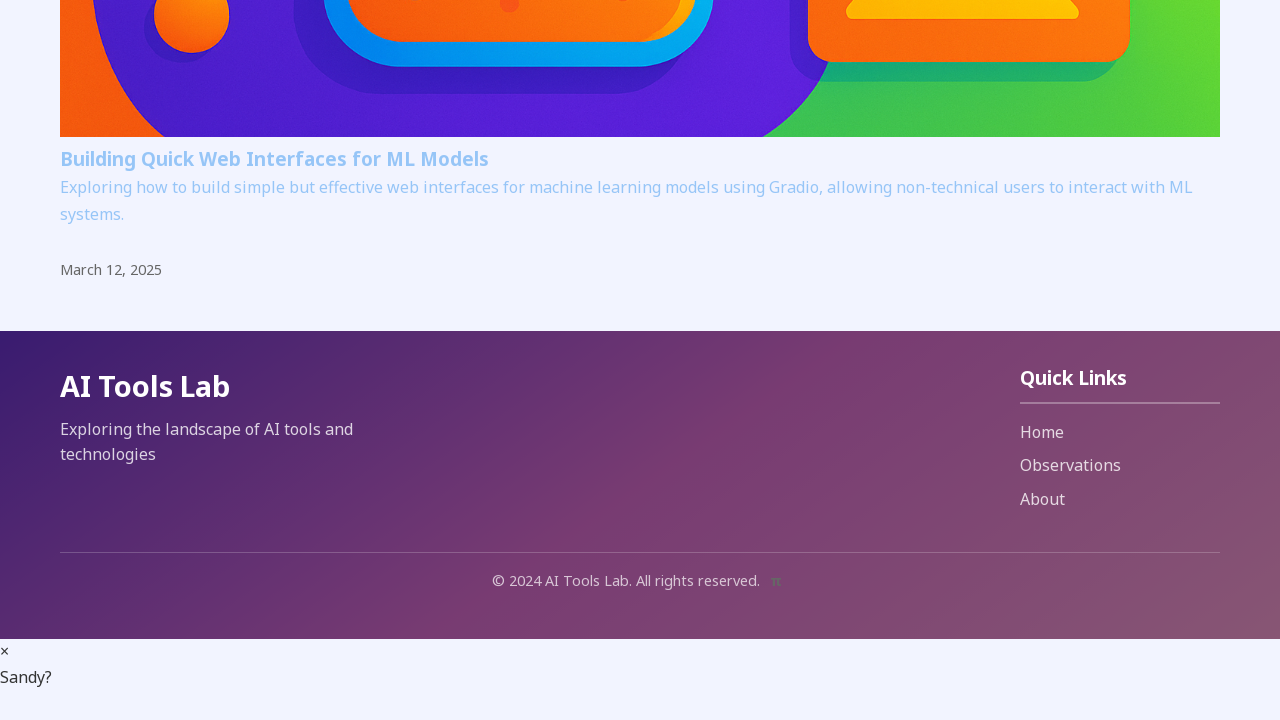

Checked for header element in production page - Found: True
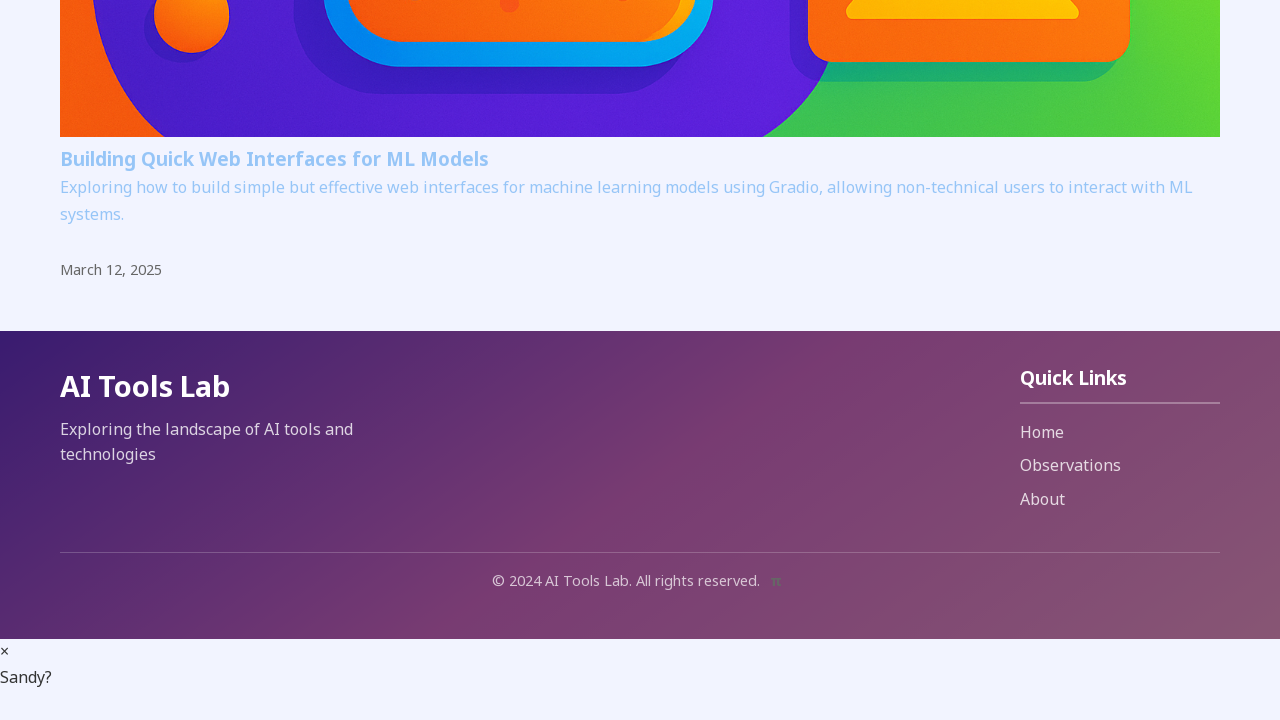

Navigated to test environment home page
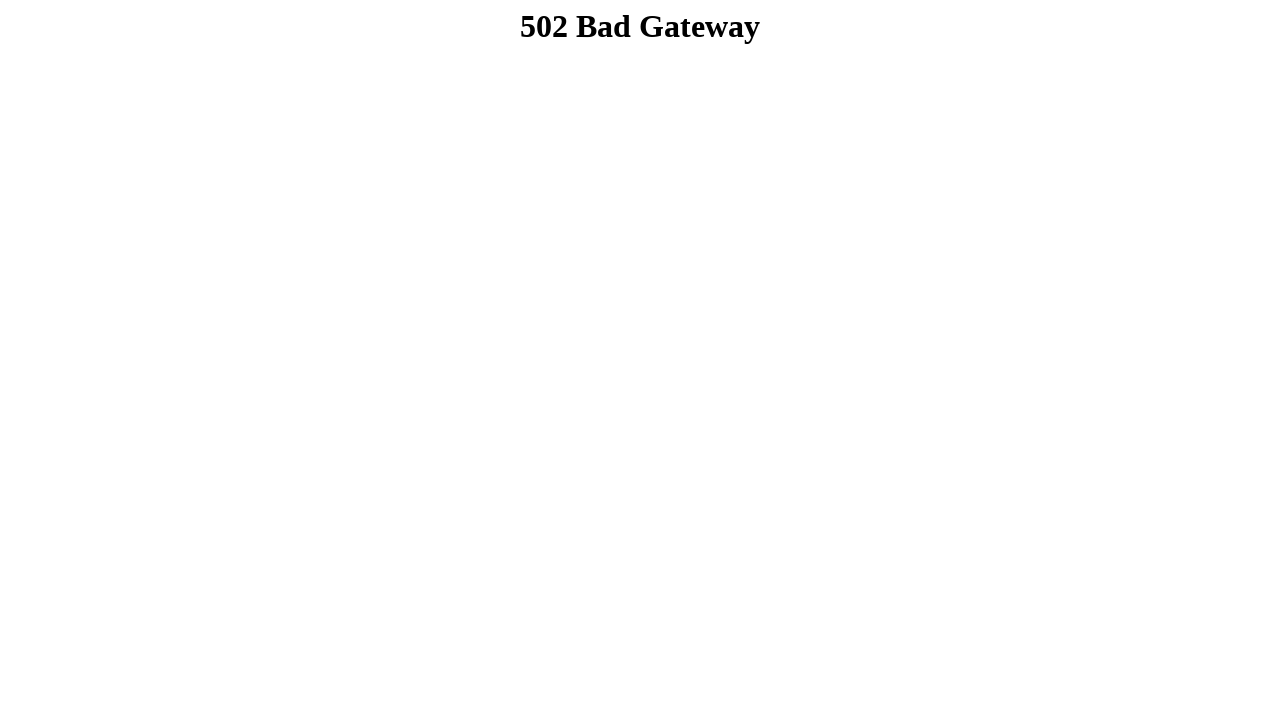

Waited for test environment home page to load (networkidle)
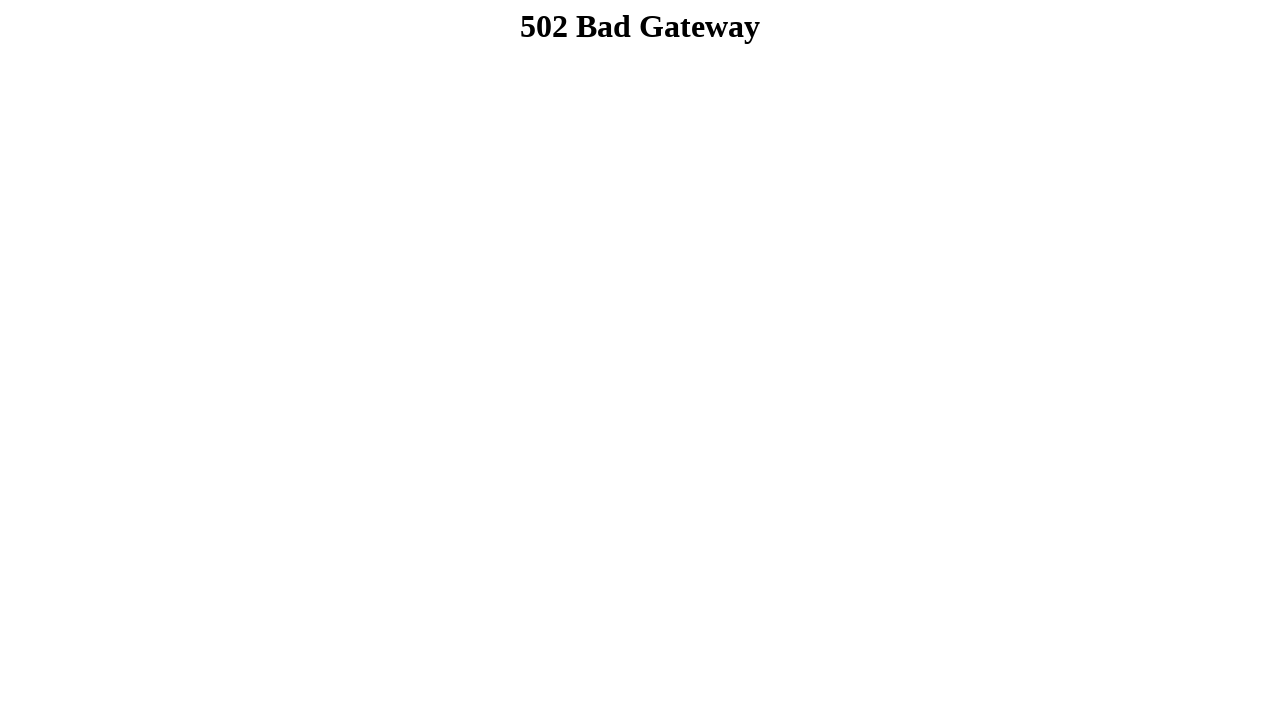

Retrieved test environment page title: 502 Bad Gateway
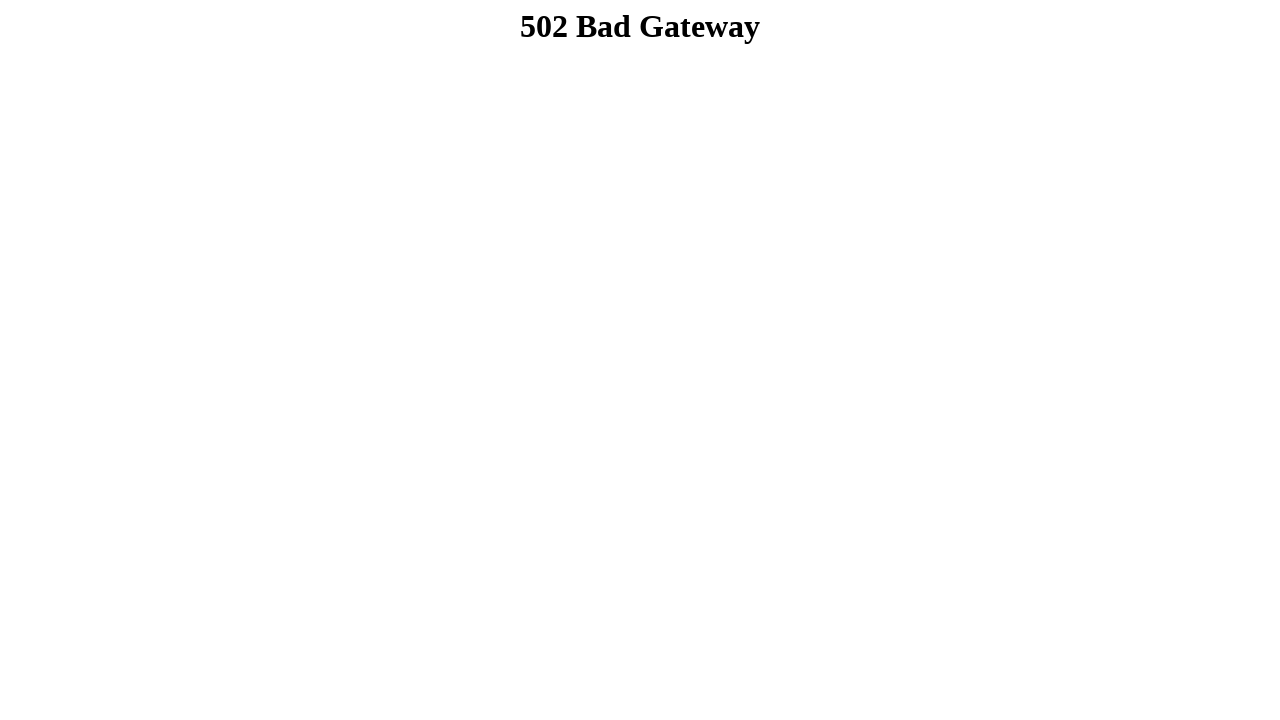

Checked for header element in test environment page - Found: False
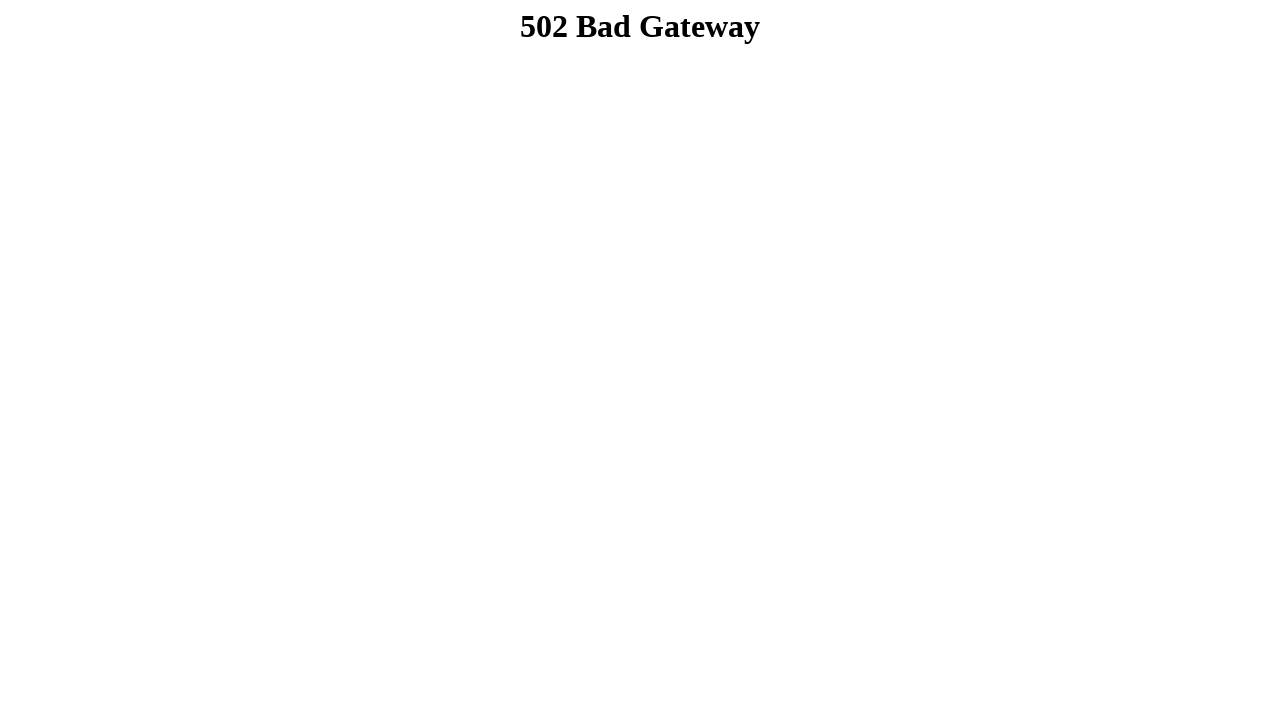

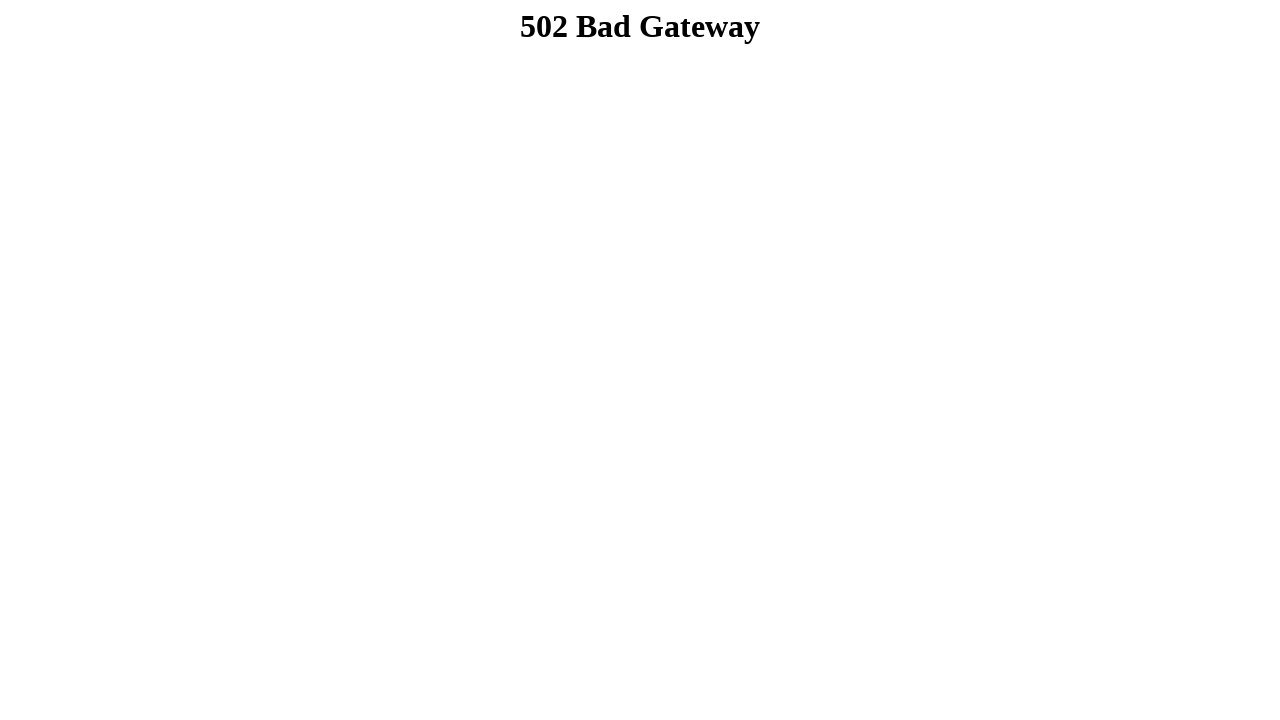